Tests entering text in a prompt dialog and dismissing it

Starting URL: https://testpages.eviltester.com/styled/alerts/alert-test.html

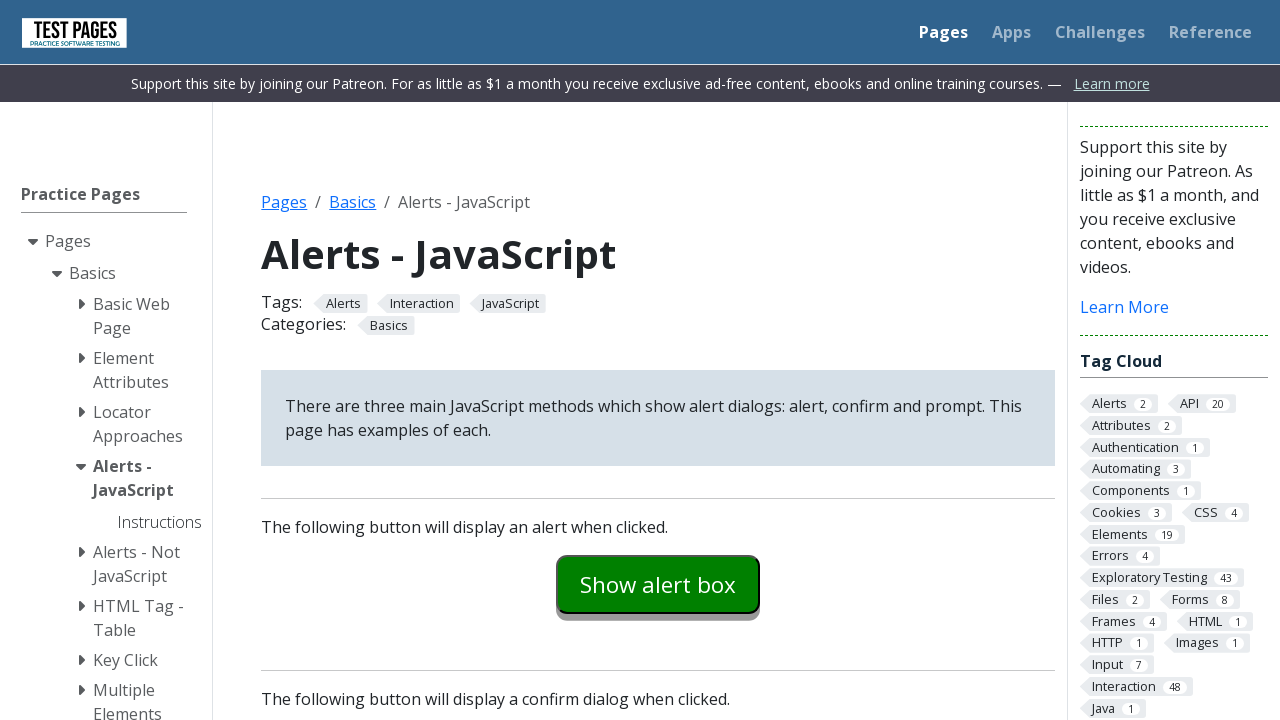

Set up dialog handler to dismiss prompts
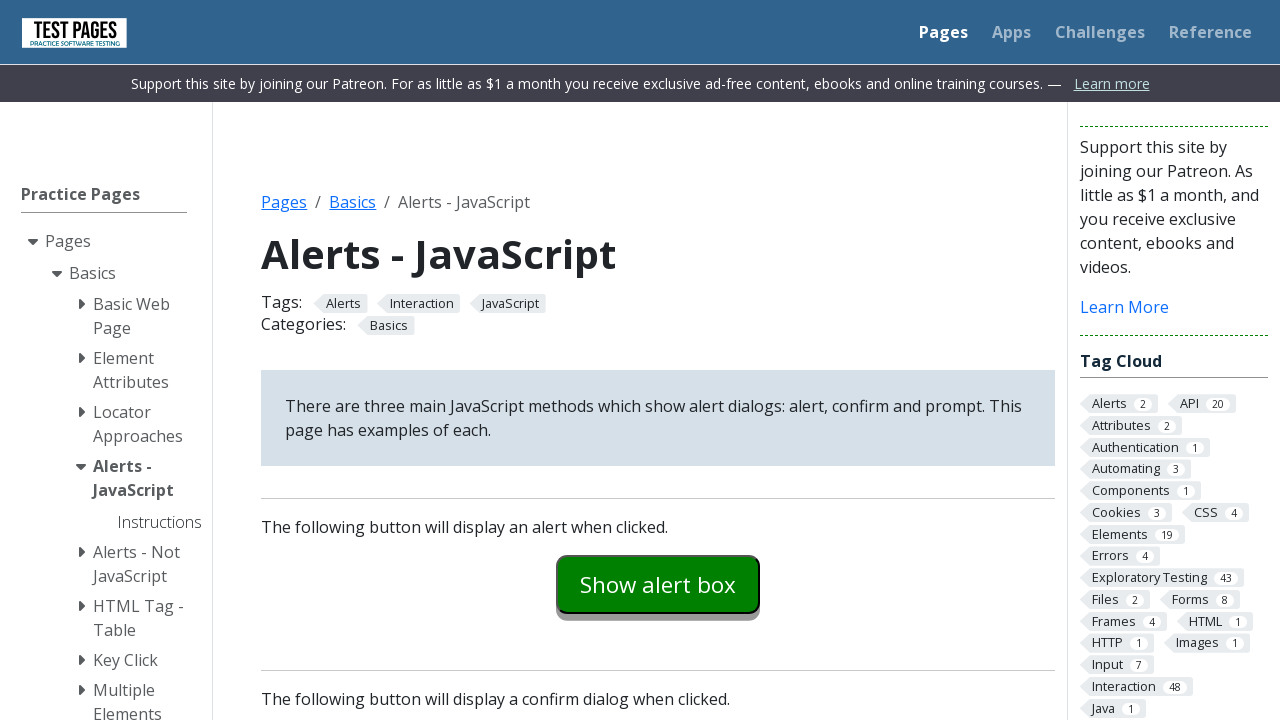

Clicked prompt button at (658, 360) on #promptexample
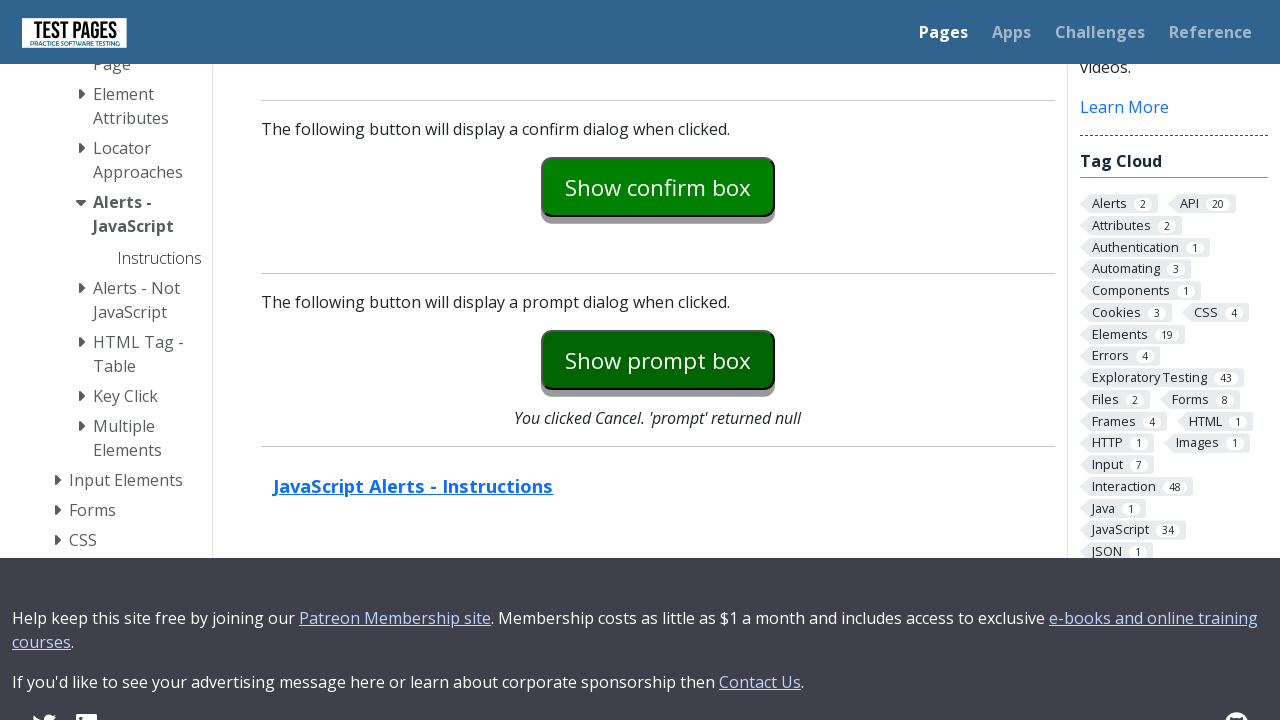

Prompt explanation text appeared after dismissing the dialog
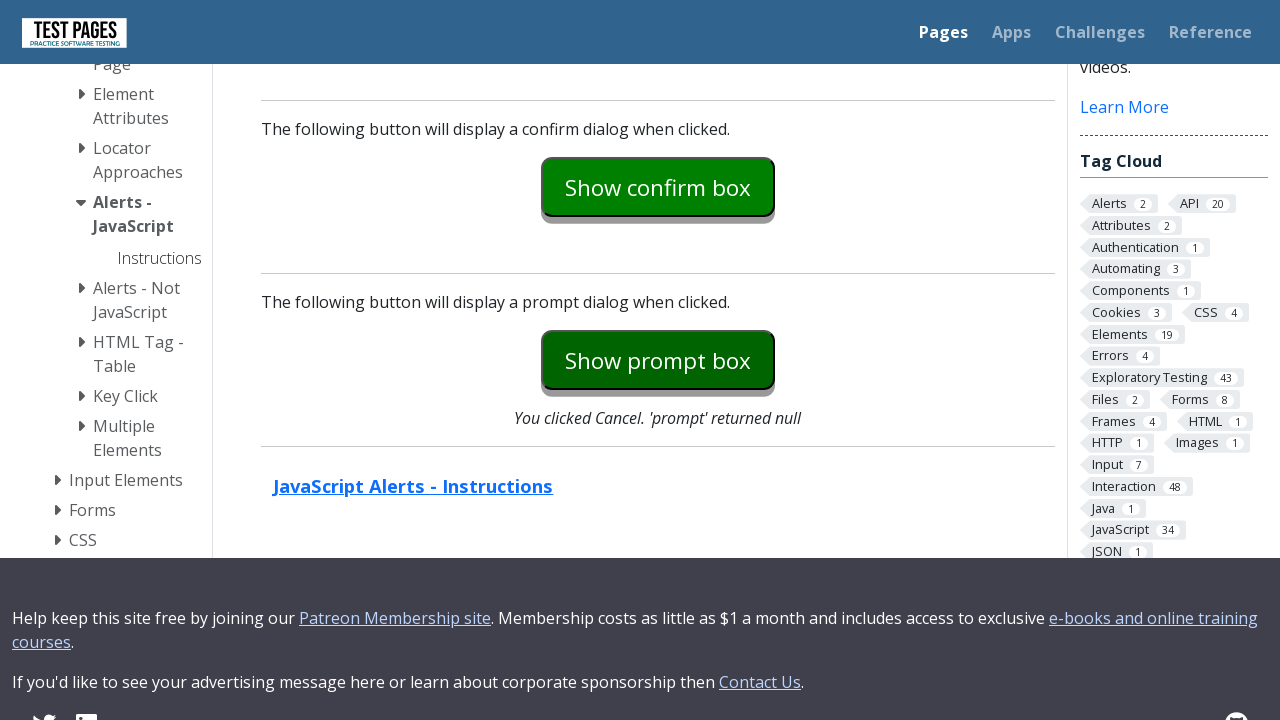

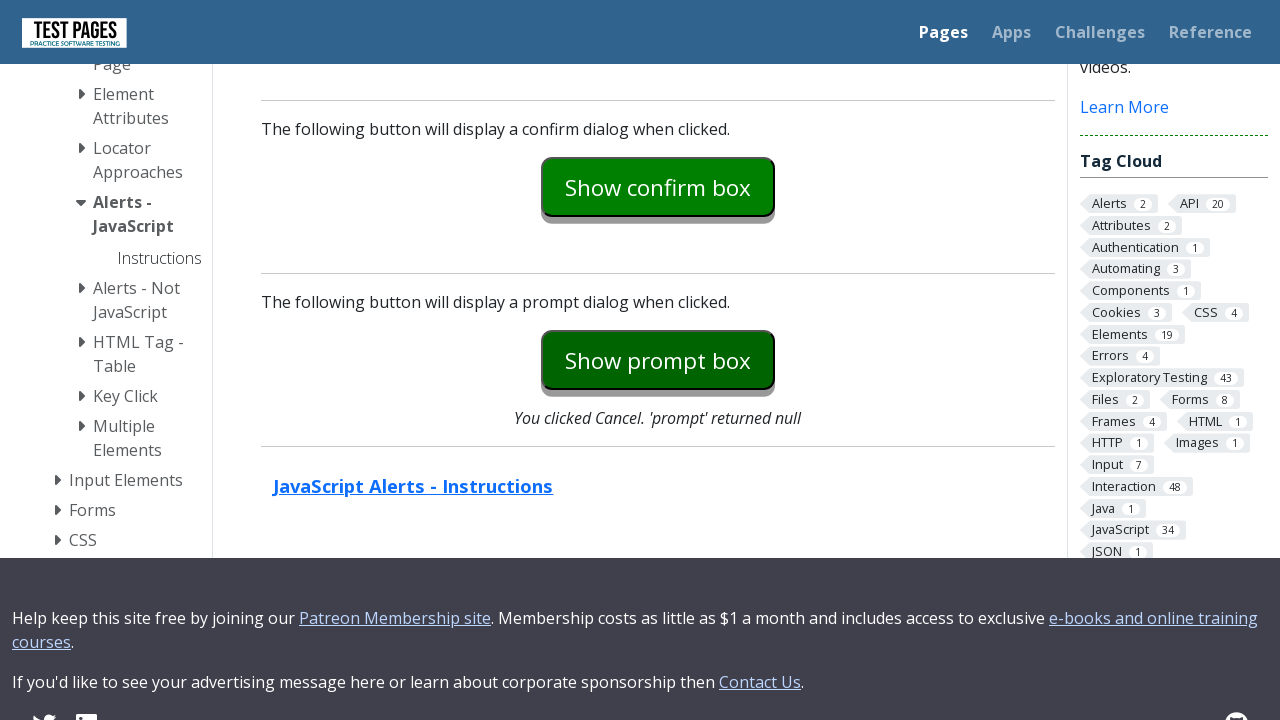